Tests navigation on the Playwright website by clicking the "Get Started" link and verifying the Installation heading appears

Starting URL: https://playwright.dev/

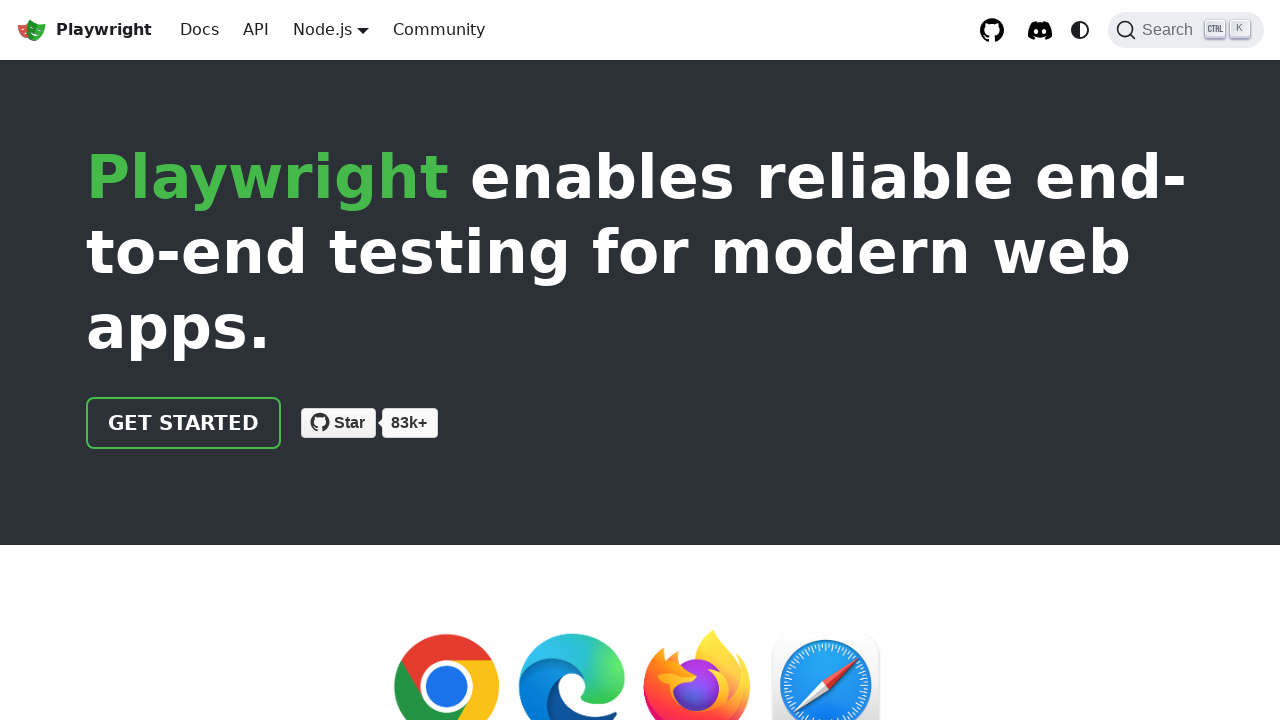

Clicked the 'Get Started' link at (184, 423) on internal:role=link[name="Get Started"i]
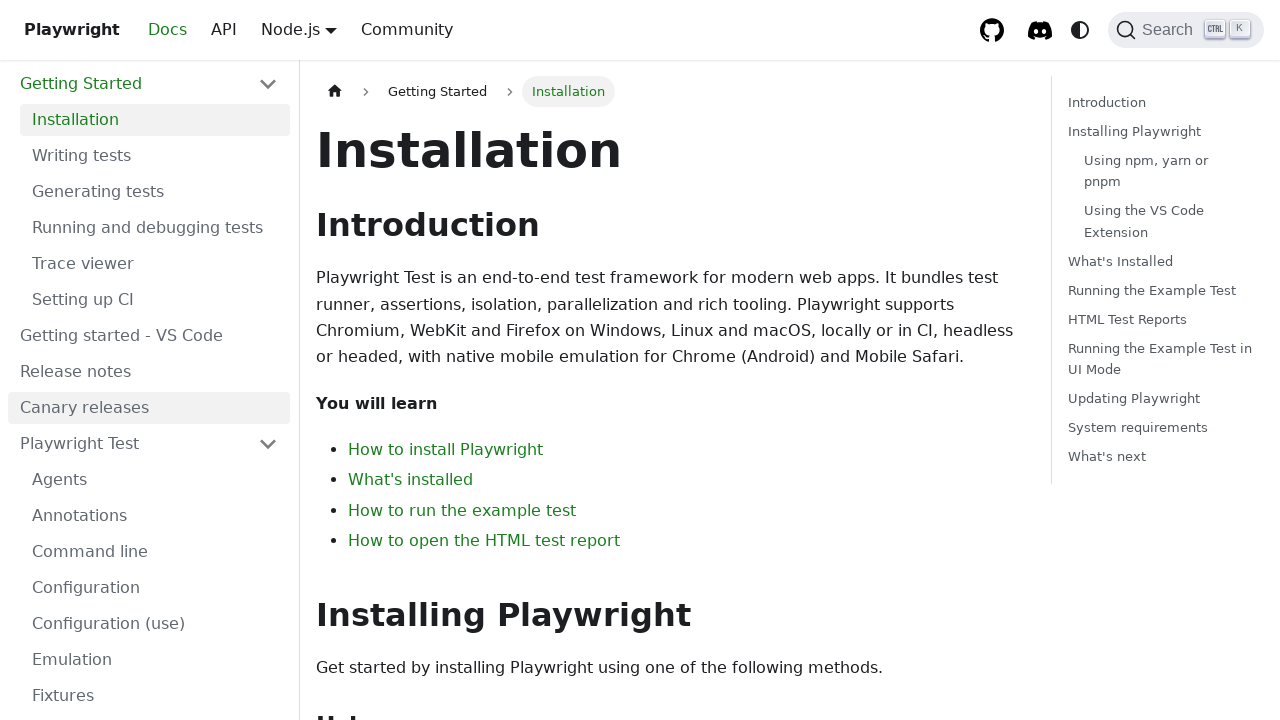

Installation heading appeared and is visible
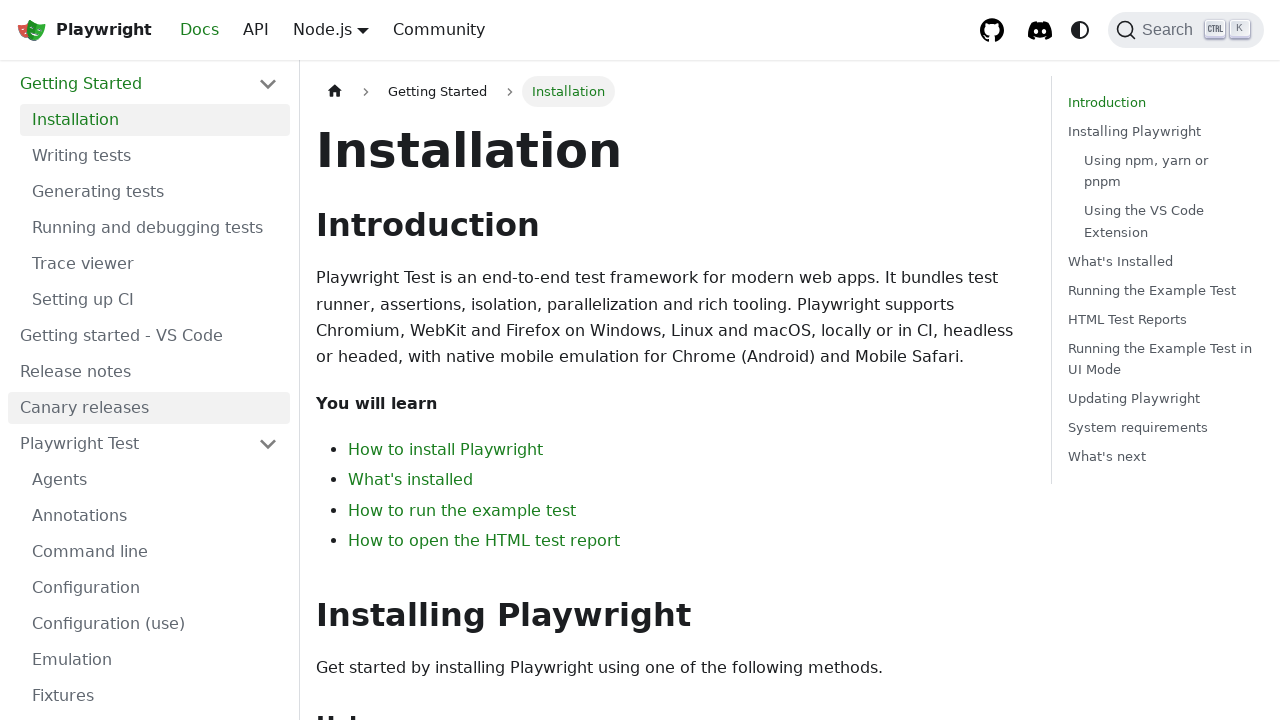

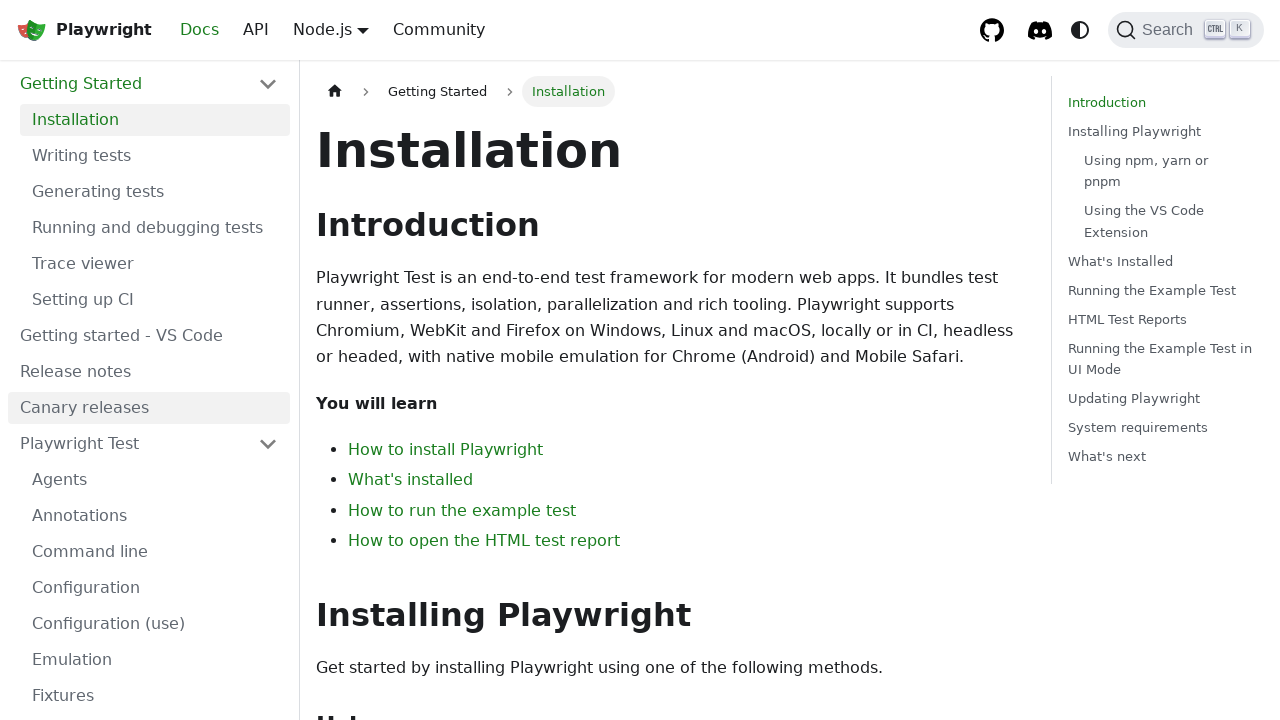